Tests auto-suggest dropdown functionality by typing a partial search term and selecting a matching option from the suggestions list

Starting URL: https://rahulshettyacademy.com/dropdownsPractise/

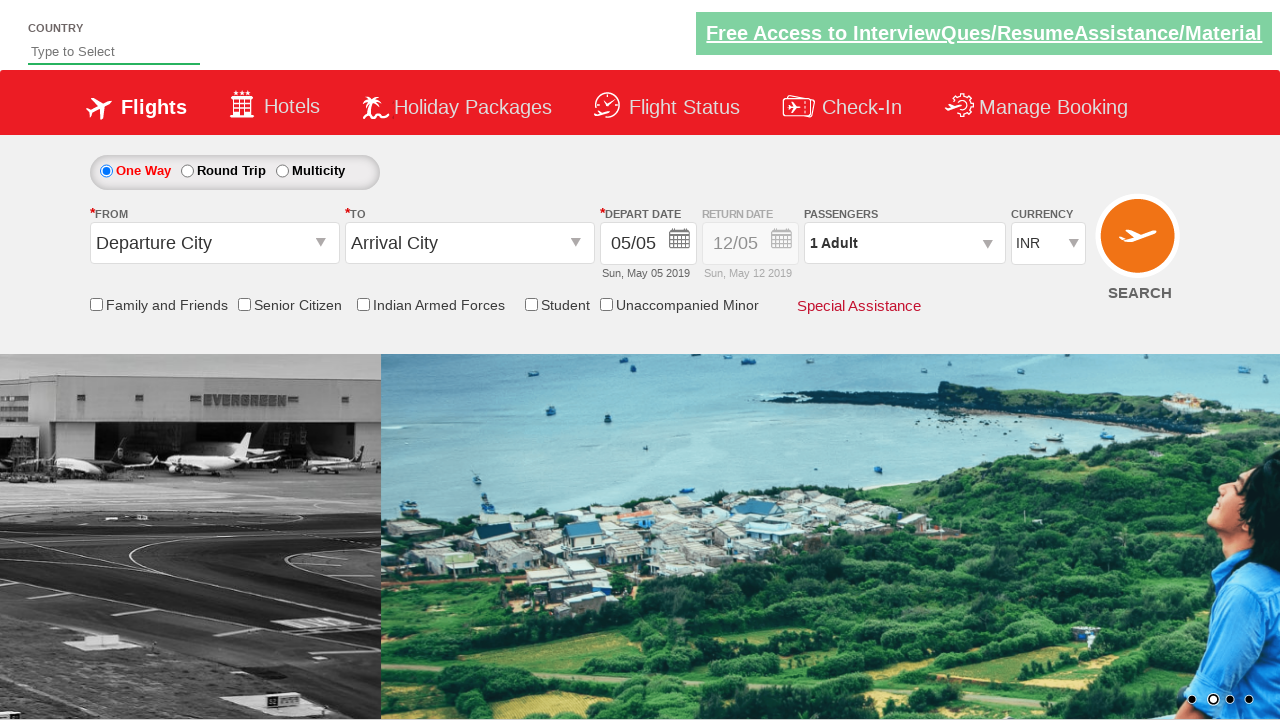

Typed 'ind' in autosuggest field to trigger dropdown on #autosuggest
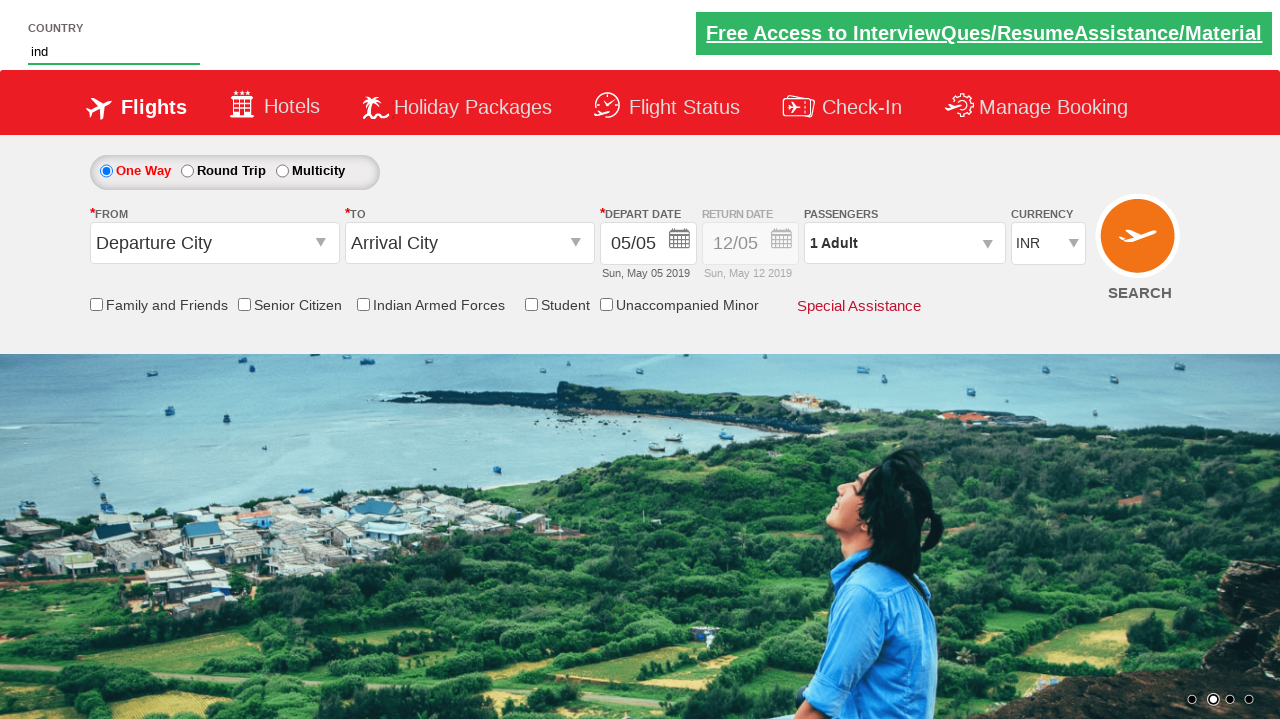

Auto-suggest dropdown appeared with matching suggestions
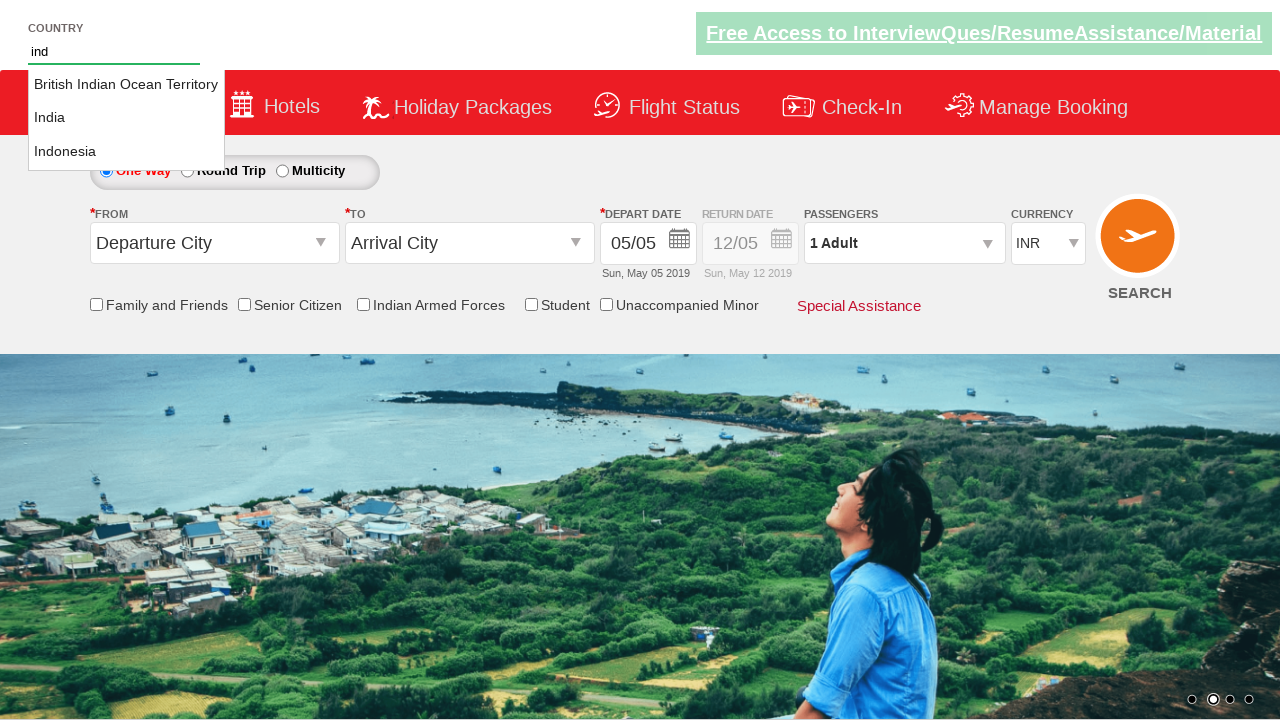

Selected 'India' from the auto-suggest dropdown at (126, 118) on li.ui-menu-item a:text-is('India')
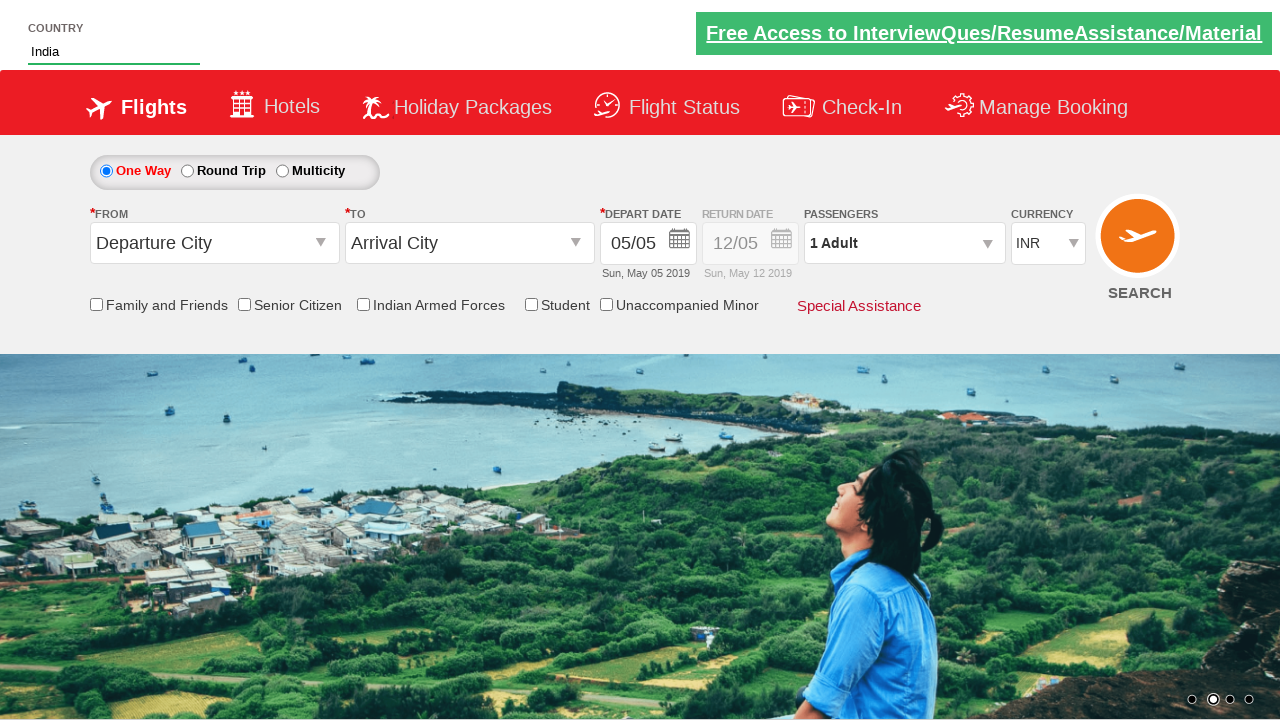

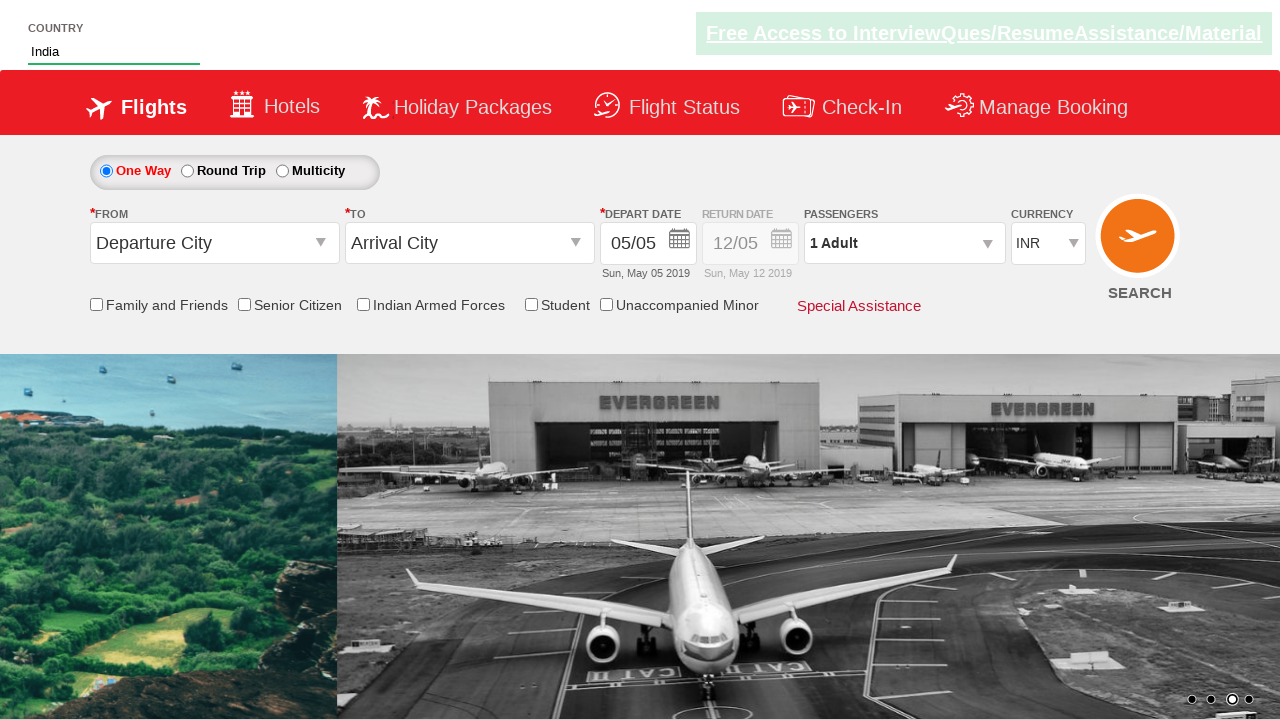